Tests dynamic loading functionality by clicking a start button and waiting for dynamically loaded content to appear

Starting URL: https://the-internet.herokuapp.com/dynamic_loading/1

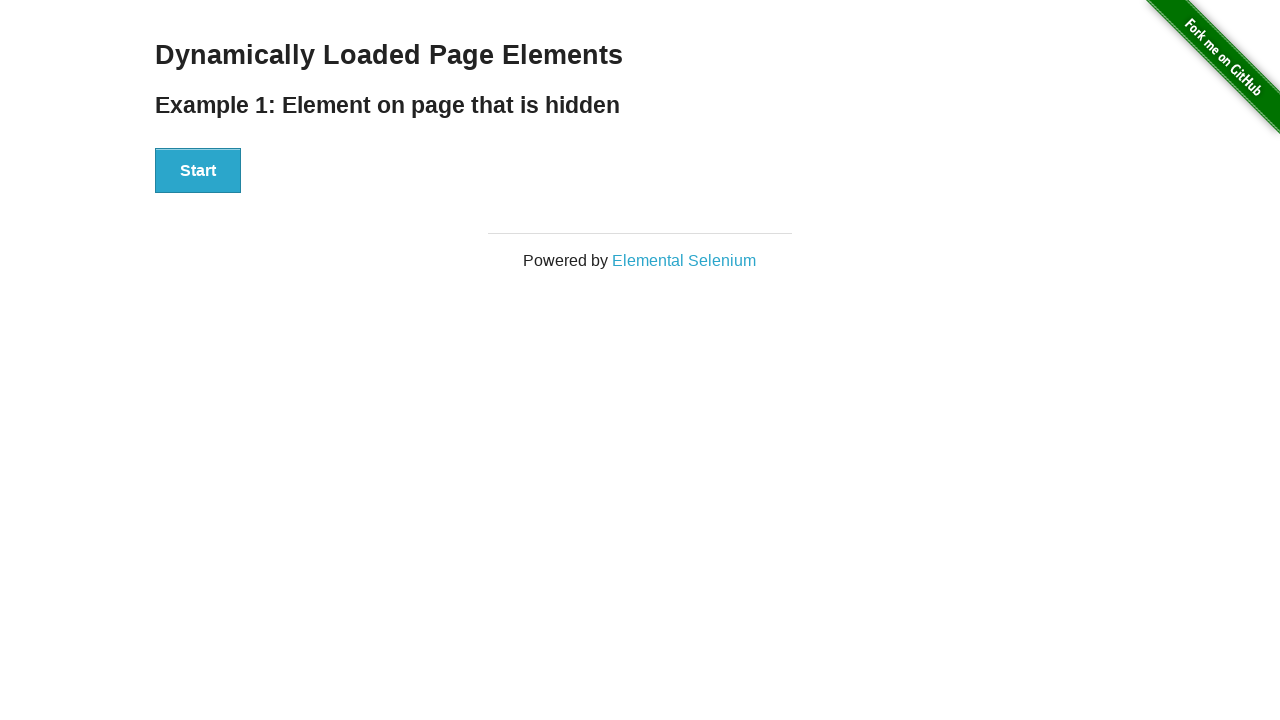

Clicked start button to trigger dynamic loading at (198, 171) on xpath=//div[@id='start']/button
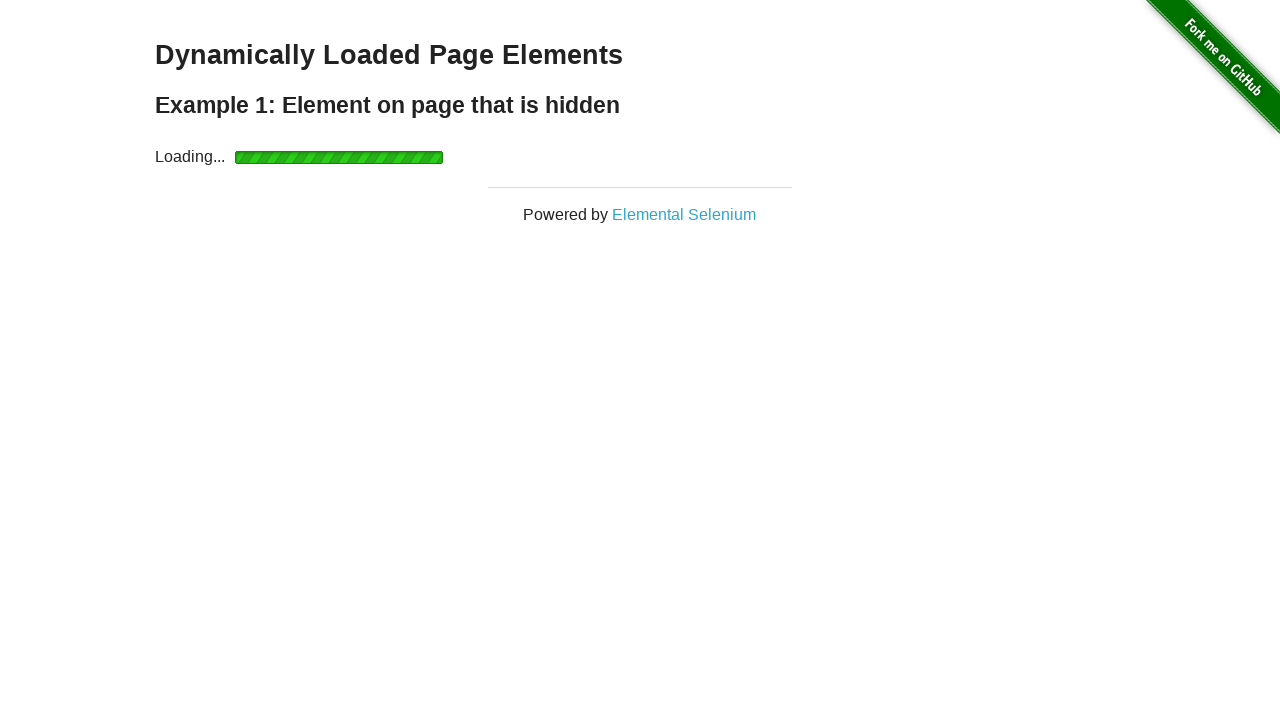

Waited for dynamically loaded content to become visible
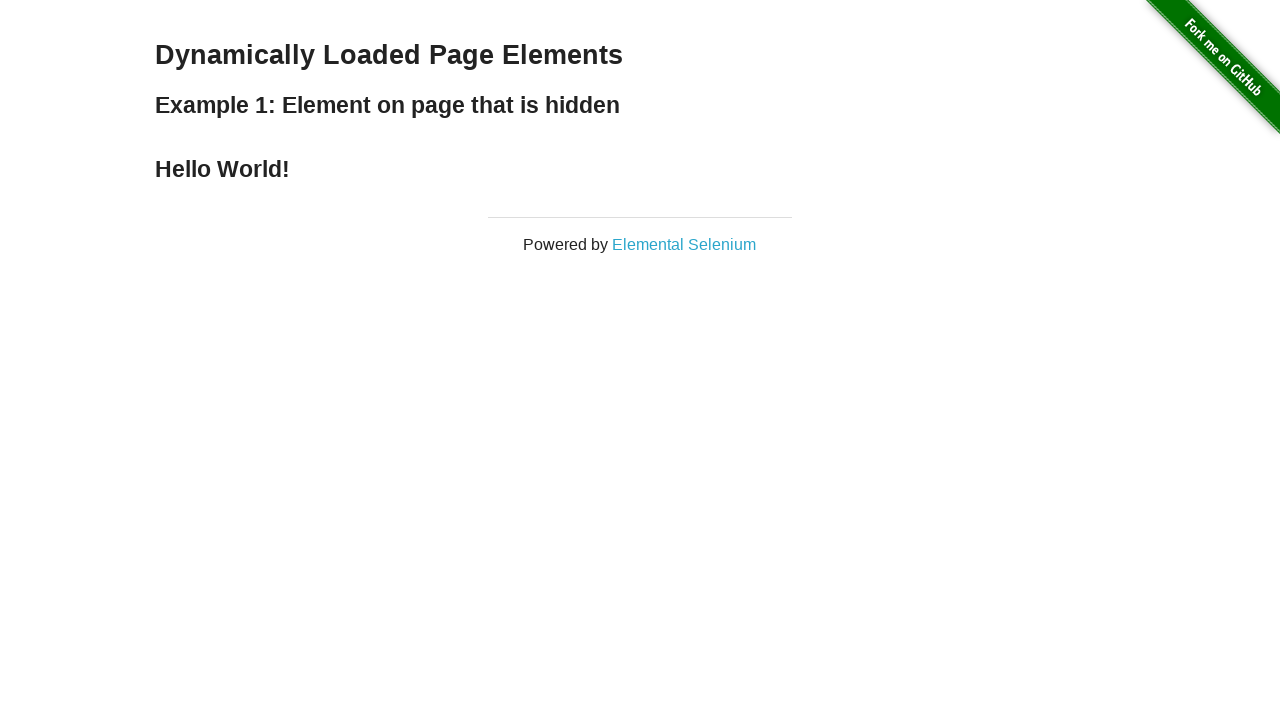

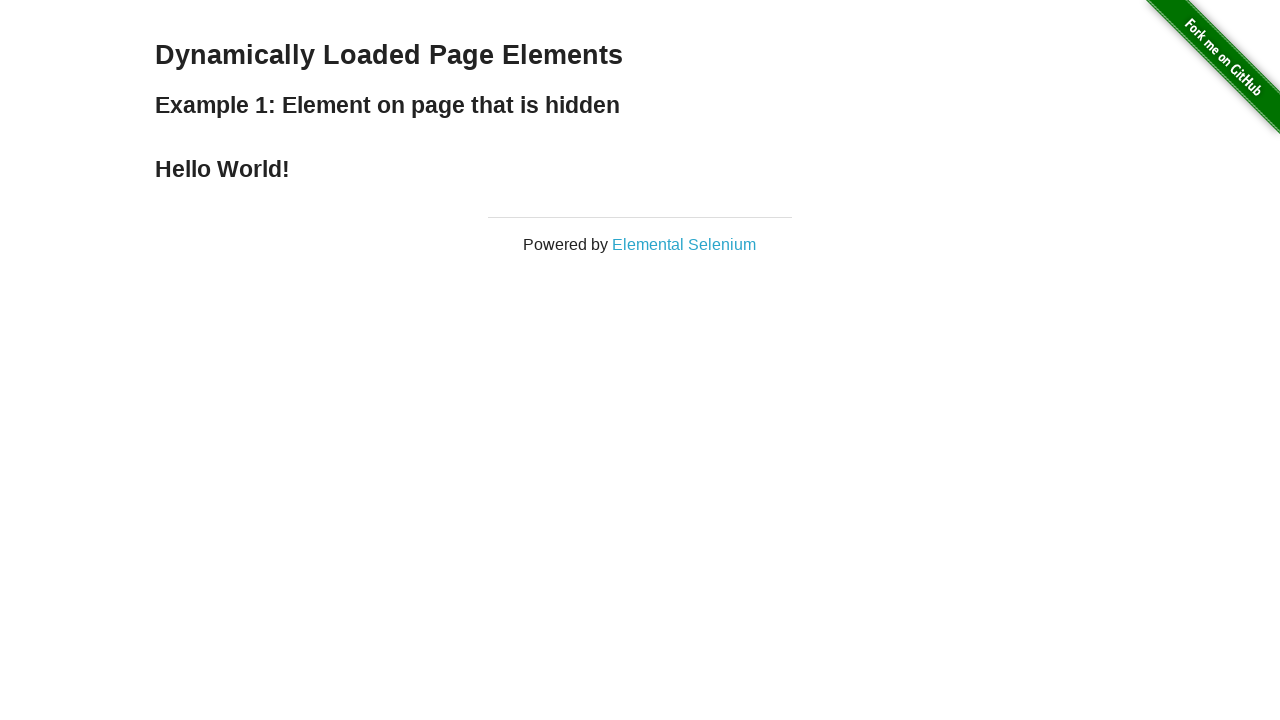